Tests iframe interaction on Oracle Java documentation by locating a frame and clicking on a list item link within it

Starting URL: https://docs.oracle.com/javase/8/docs/api/

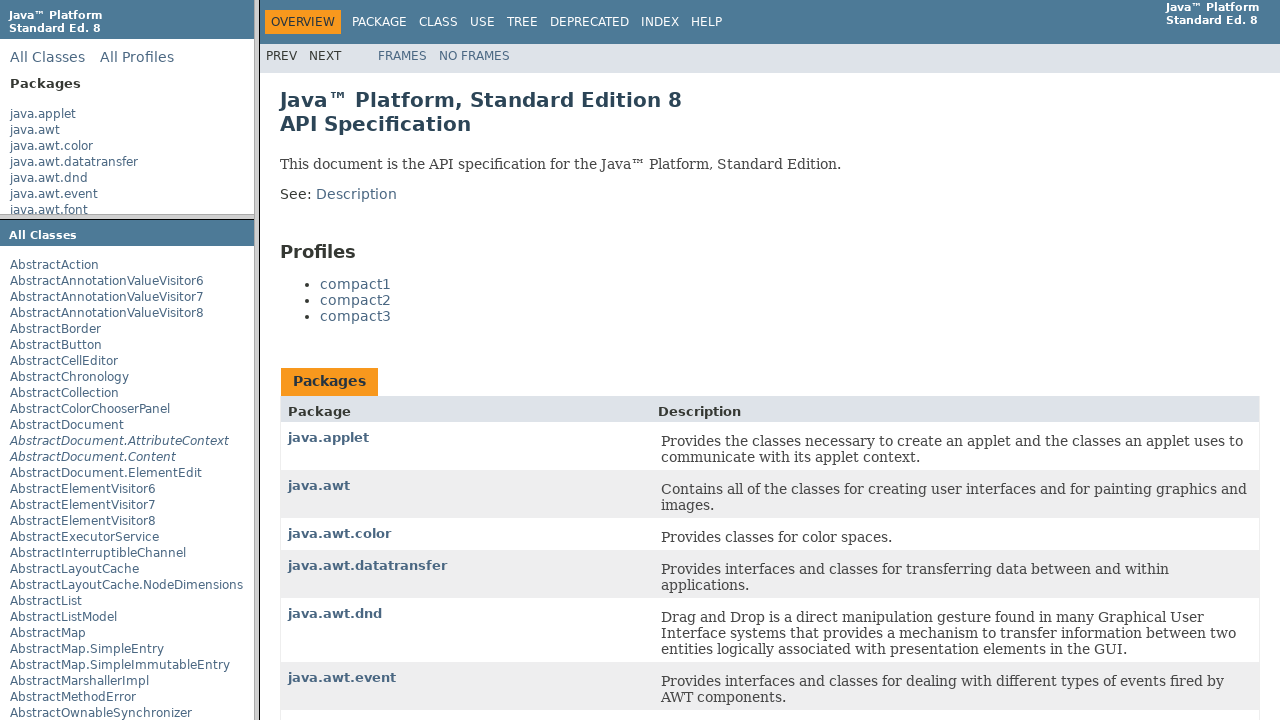

Located iframe with name 'packageFrame'
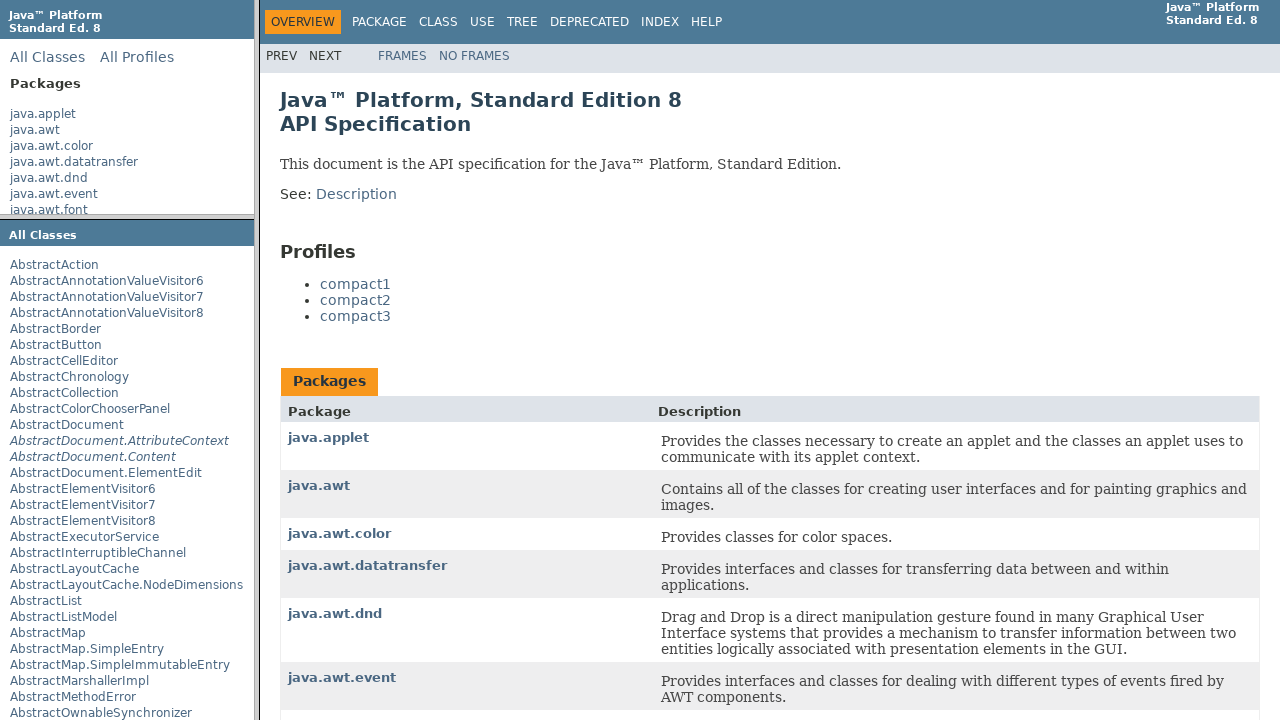

Clicked on 6th list item link within the iframe at (56, 345) on frame[name='packageFrame'] >> internal:control=enter-frame >> body > div > ul > 
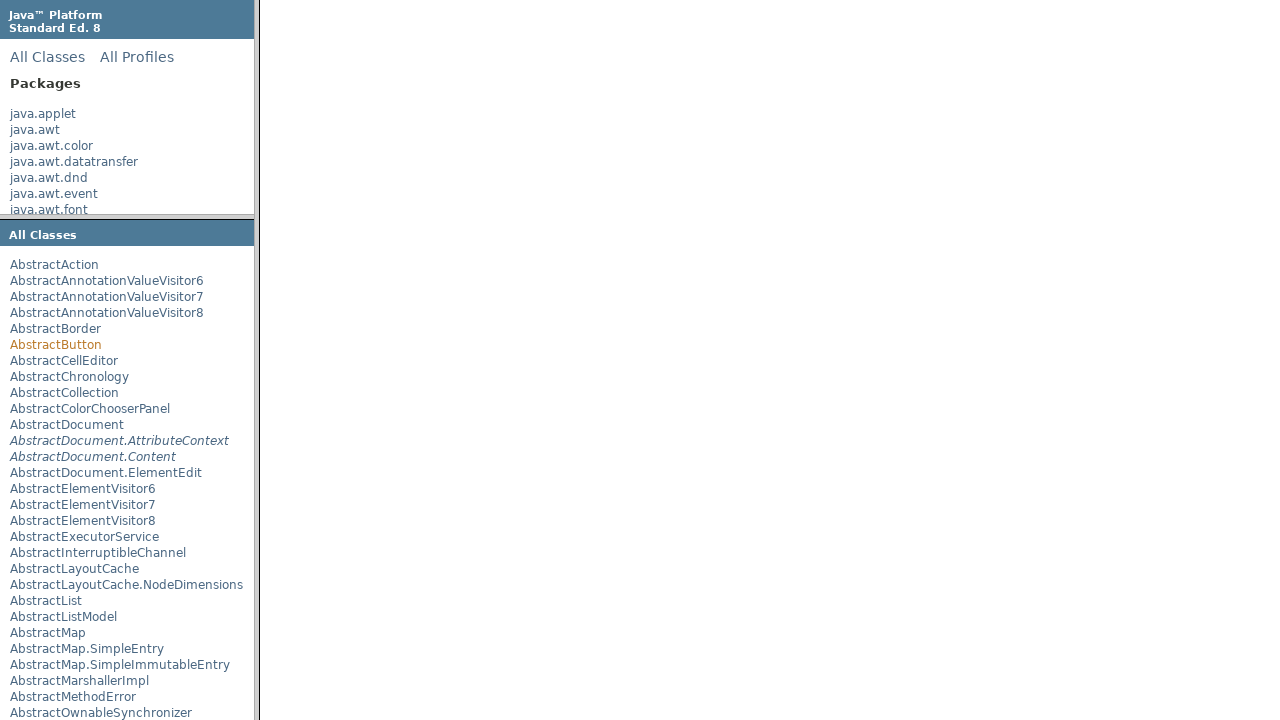

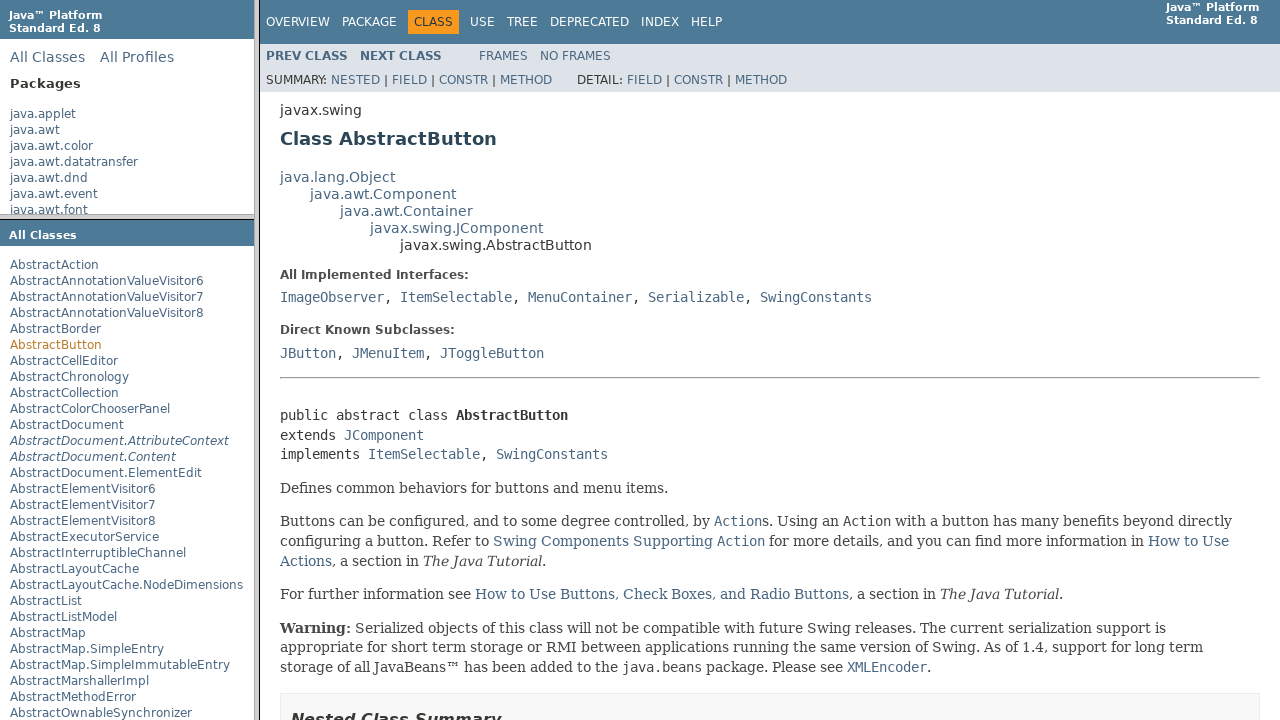